Tests dismissing a confirmation alert dialog and verifying the result message shows "Cancel" was selected

Starting URL: https://demoqa.com/alerts

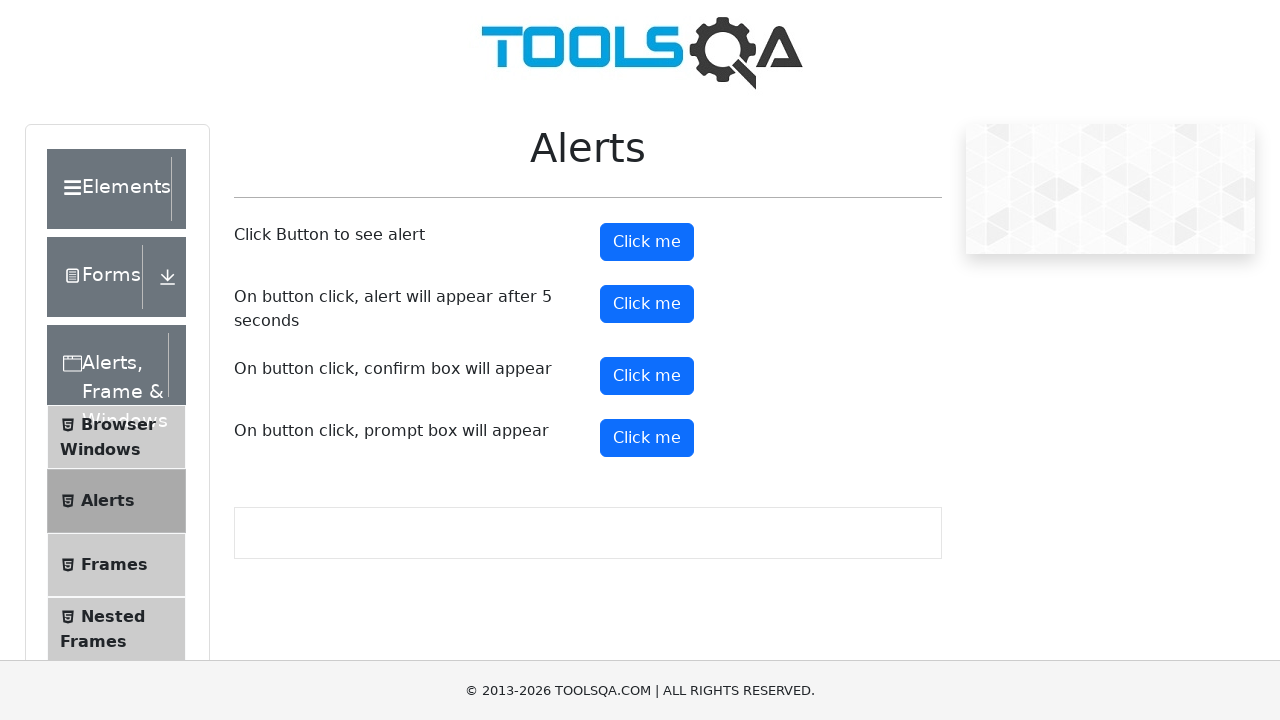

Clicked Alerts menu item at (107, 365) on text=Alerts
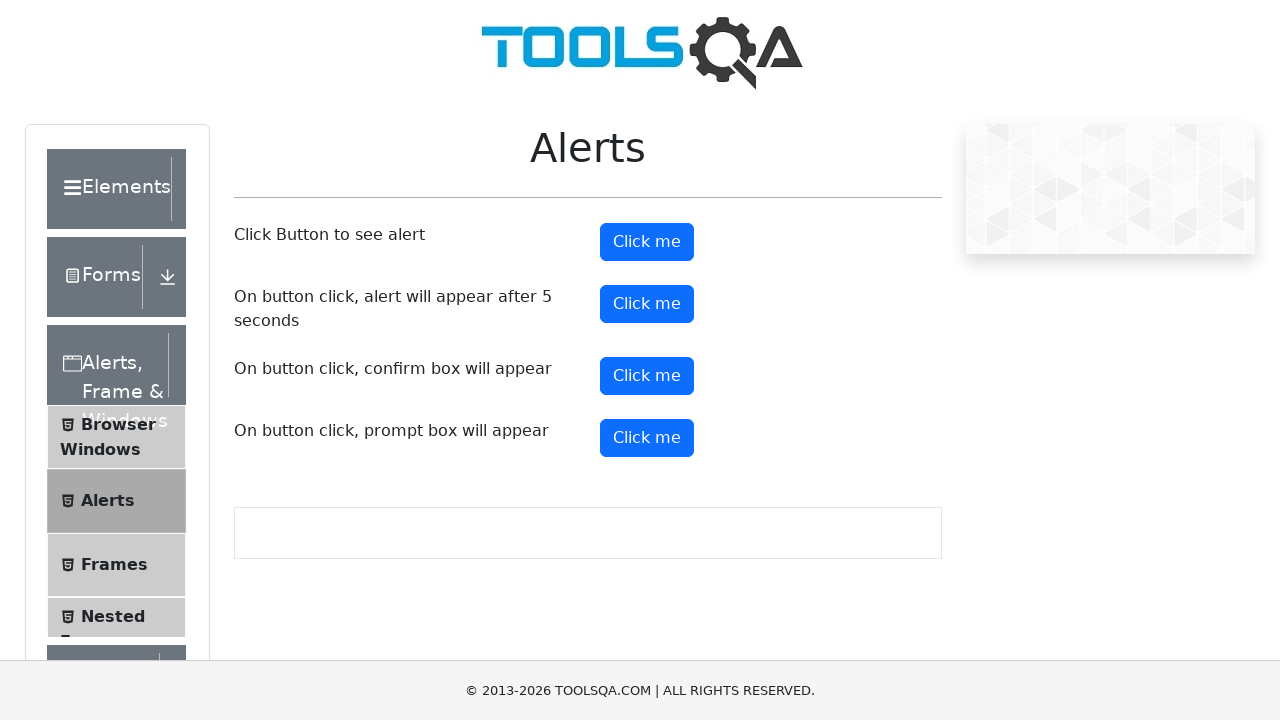

Set up dialog handler to dismiss confirmation alert
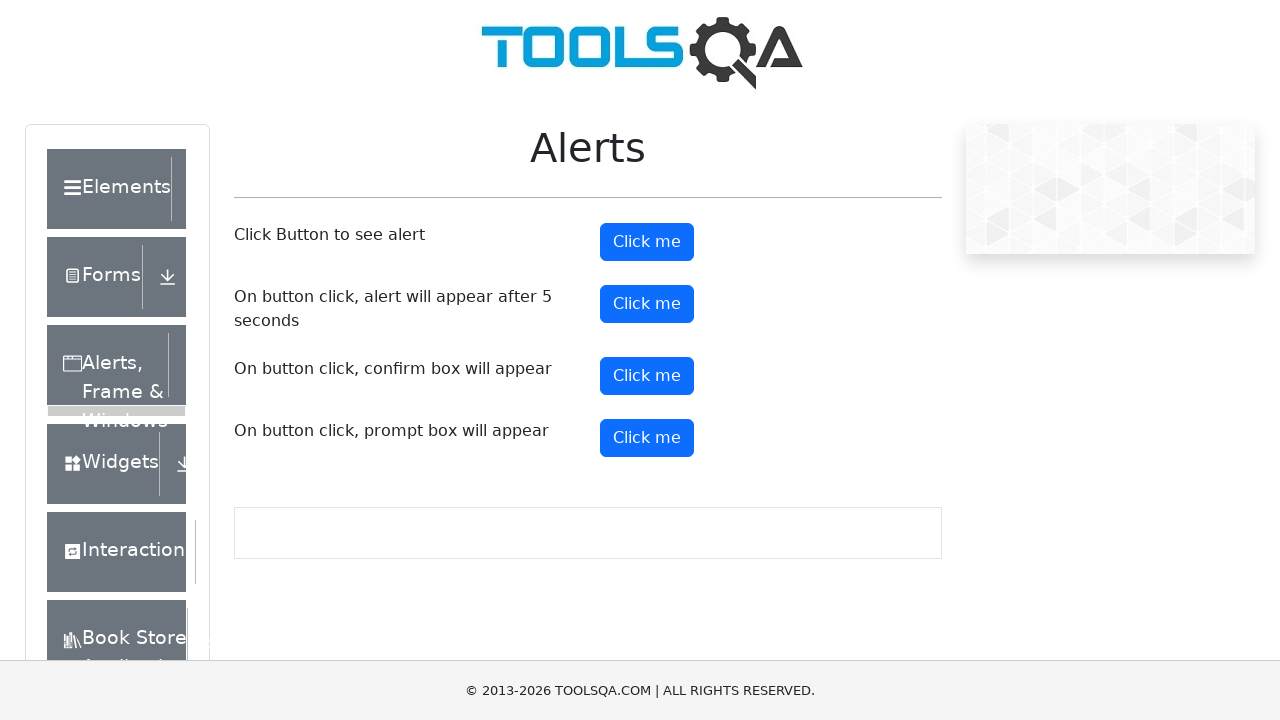

Clicked confirm button to trigger alert at (647, 376) on #confirmButton
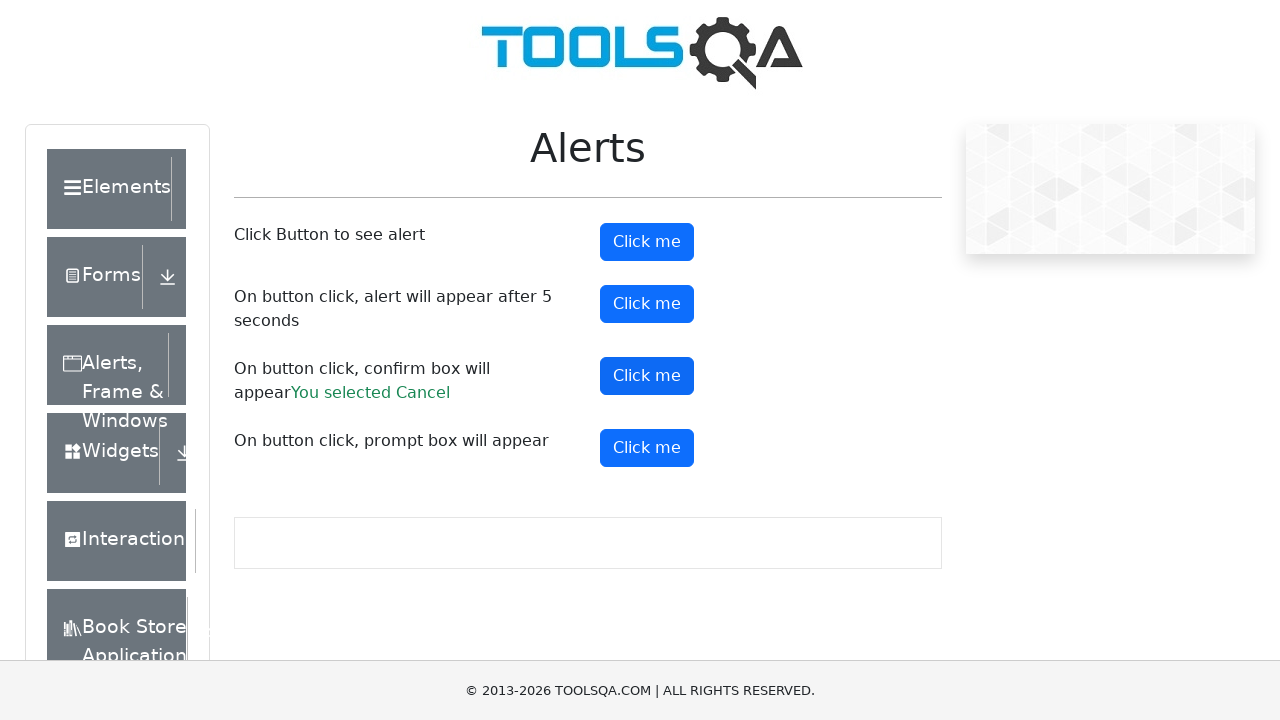

Waited for confirmation result message to appear
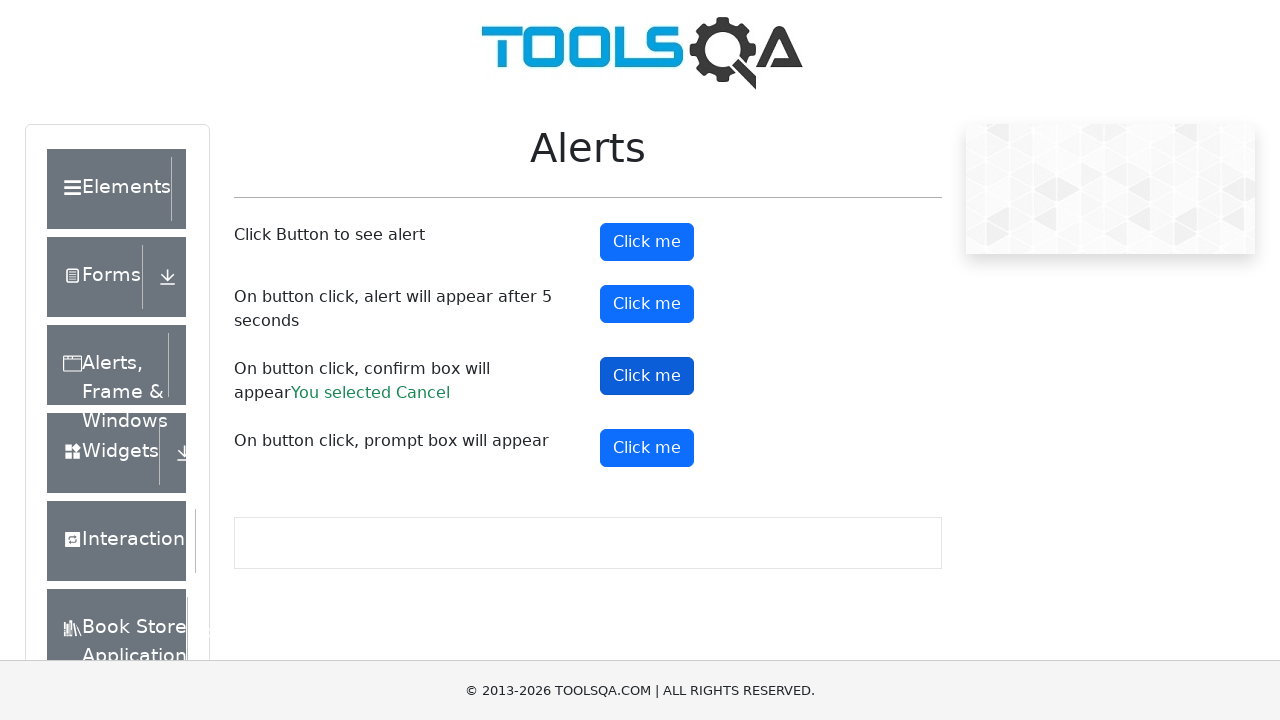

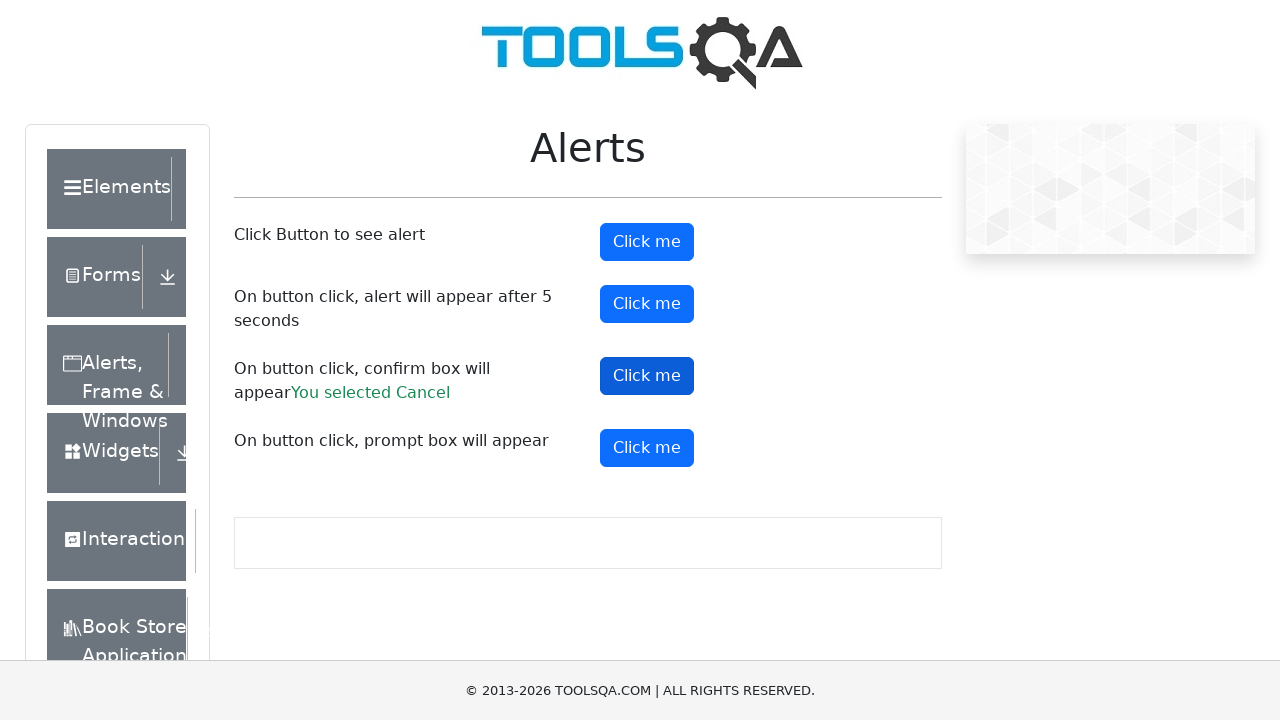